Tests JavaScript-based scrolling to bring the submit button into view

Starting URL: https://demo.automationtesting.in/Register.html

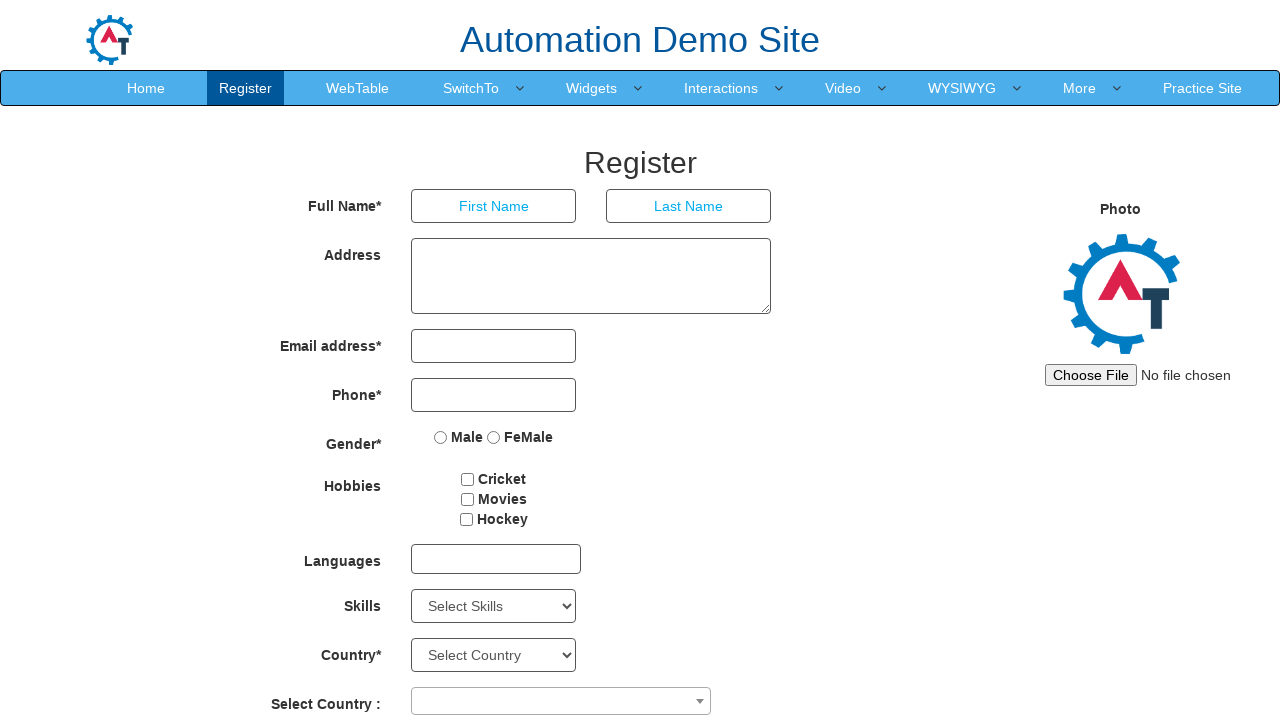

Set viewport size to 1920x1080
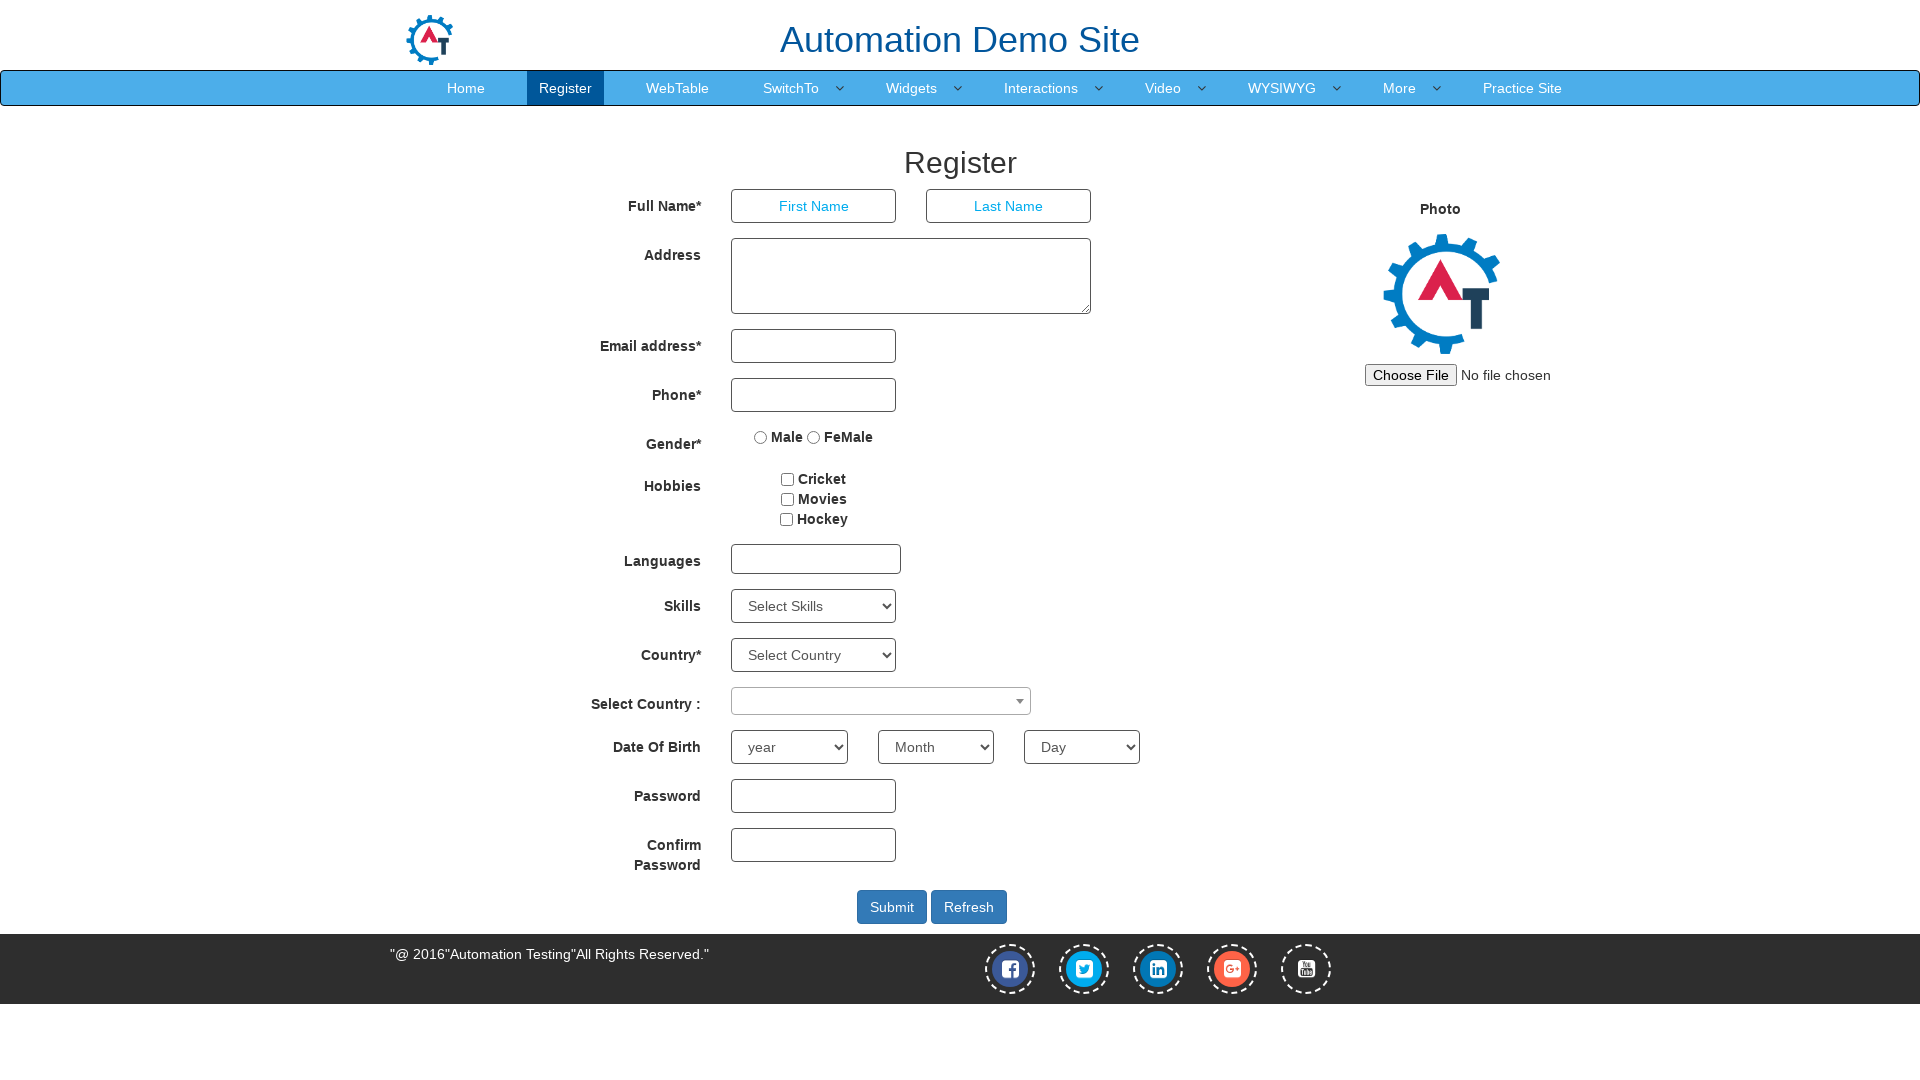

Password field is now visible
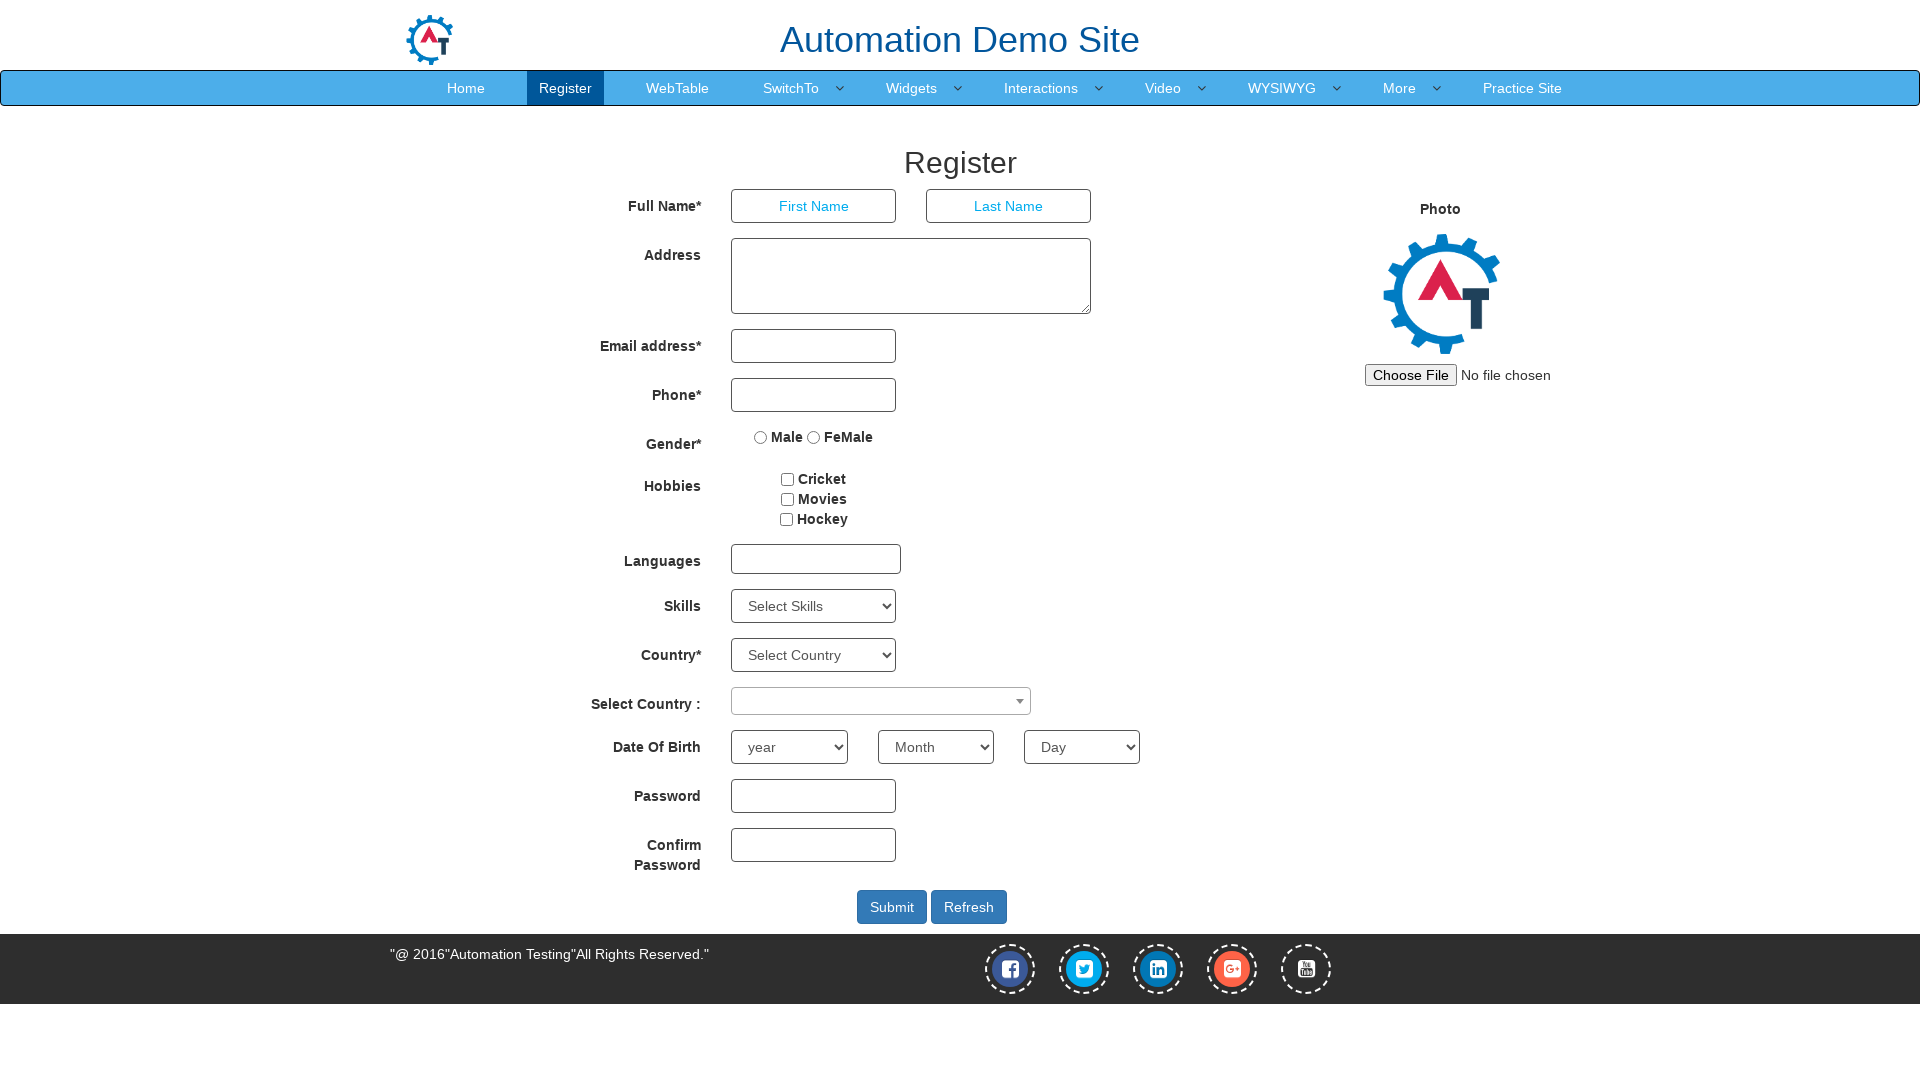

Scrolled submit button into view using JavaScript
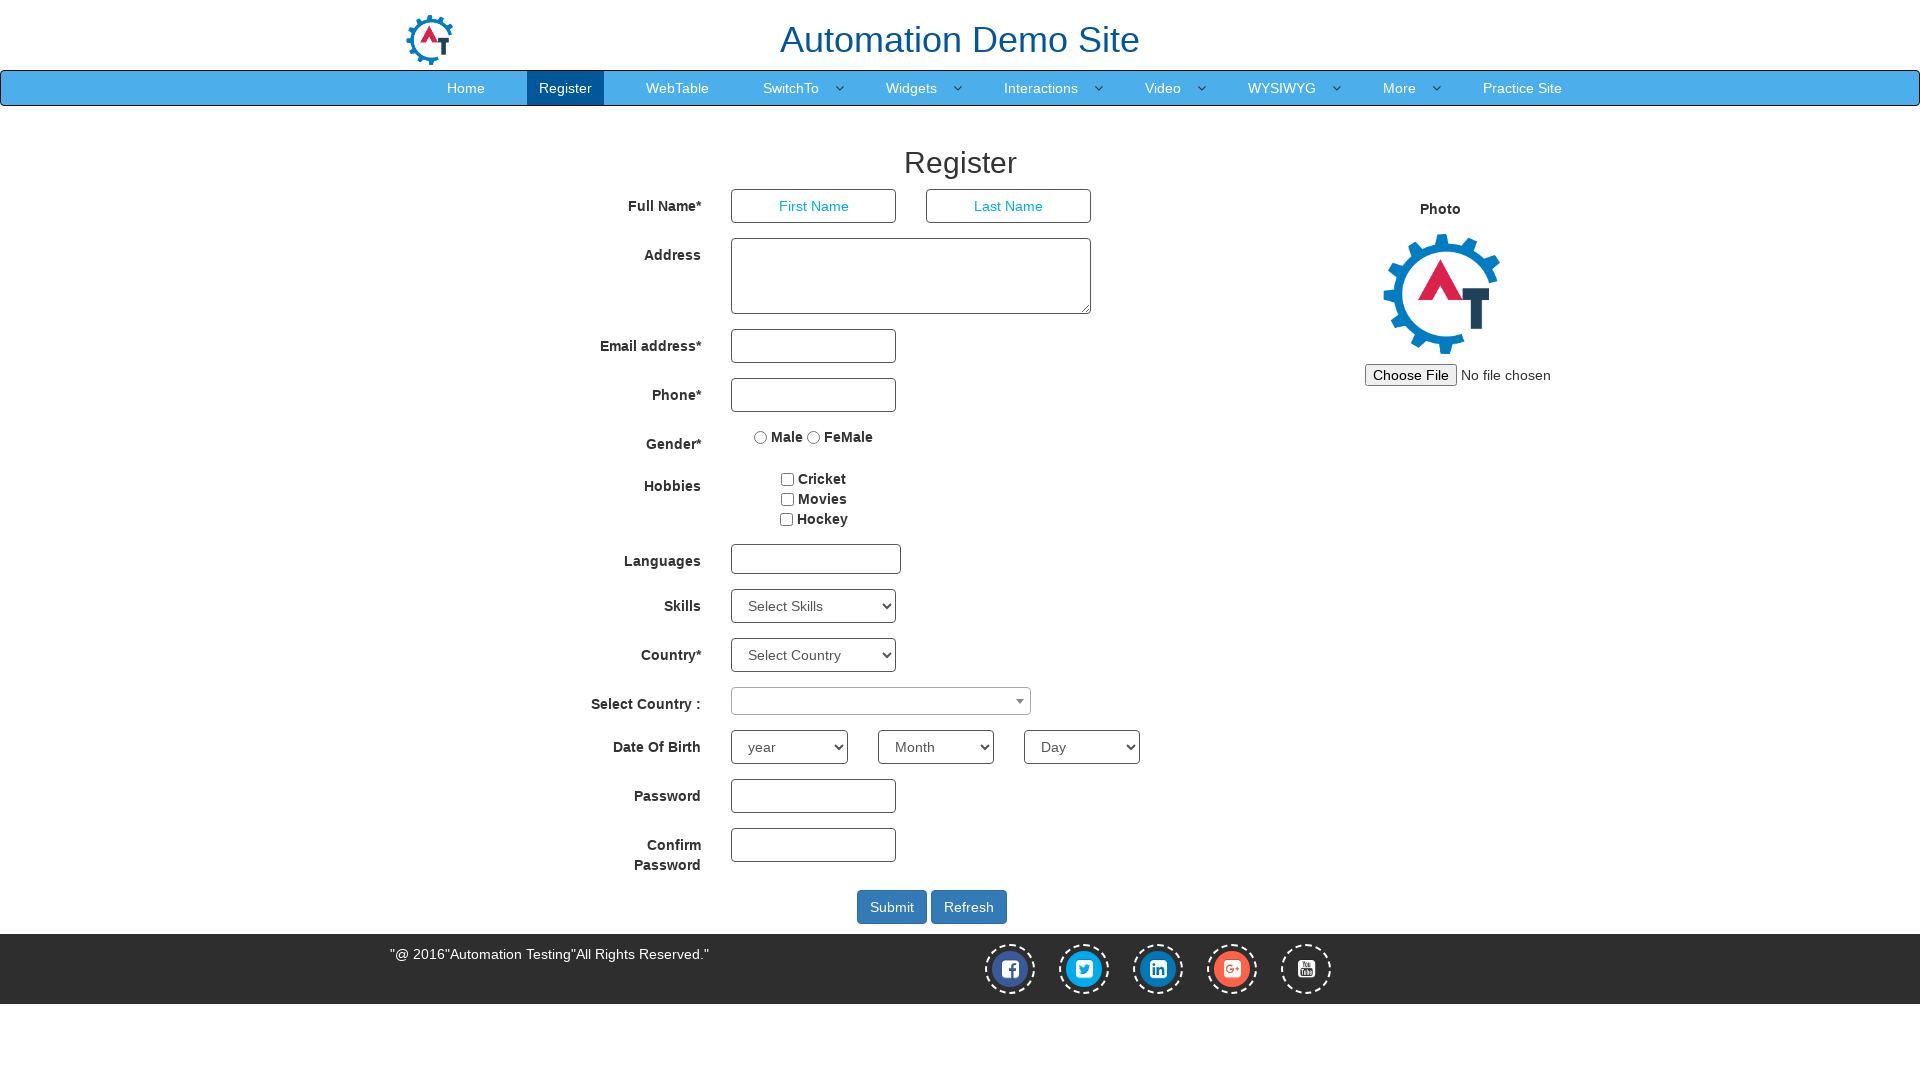

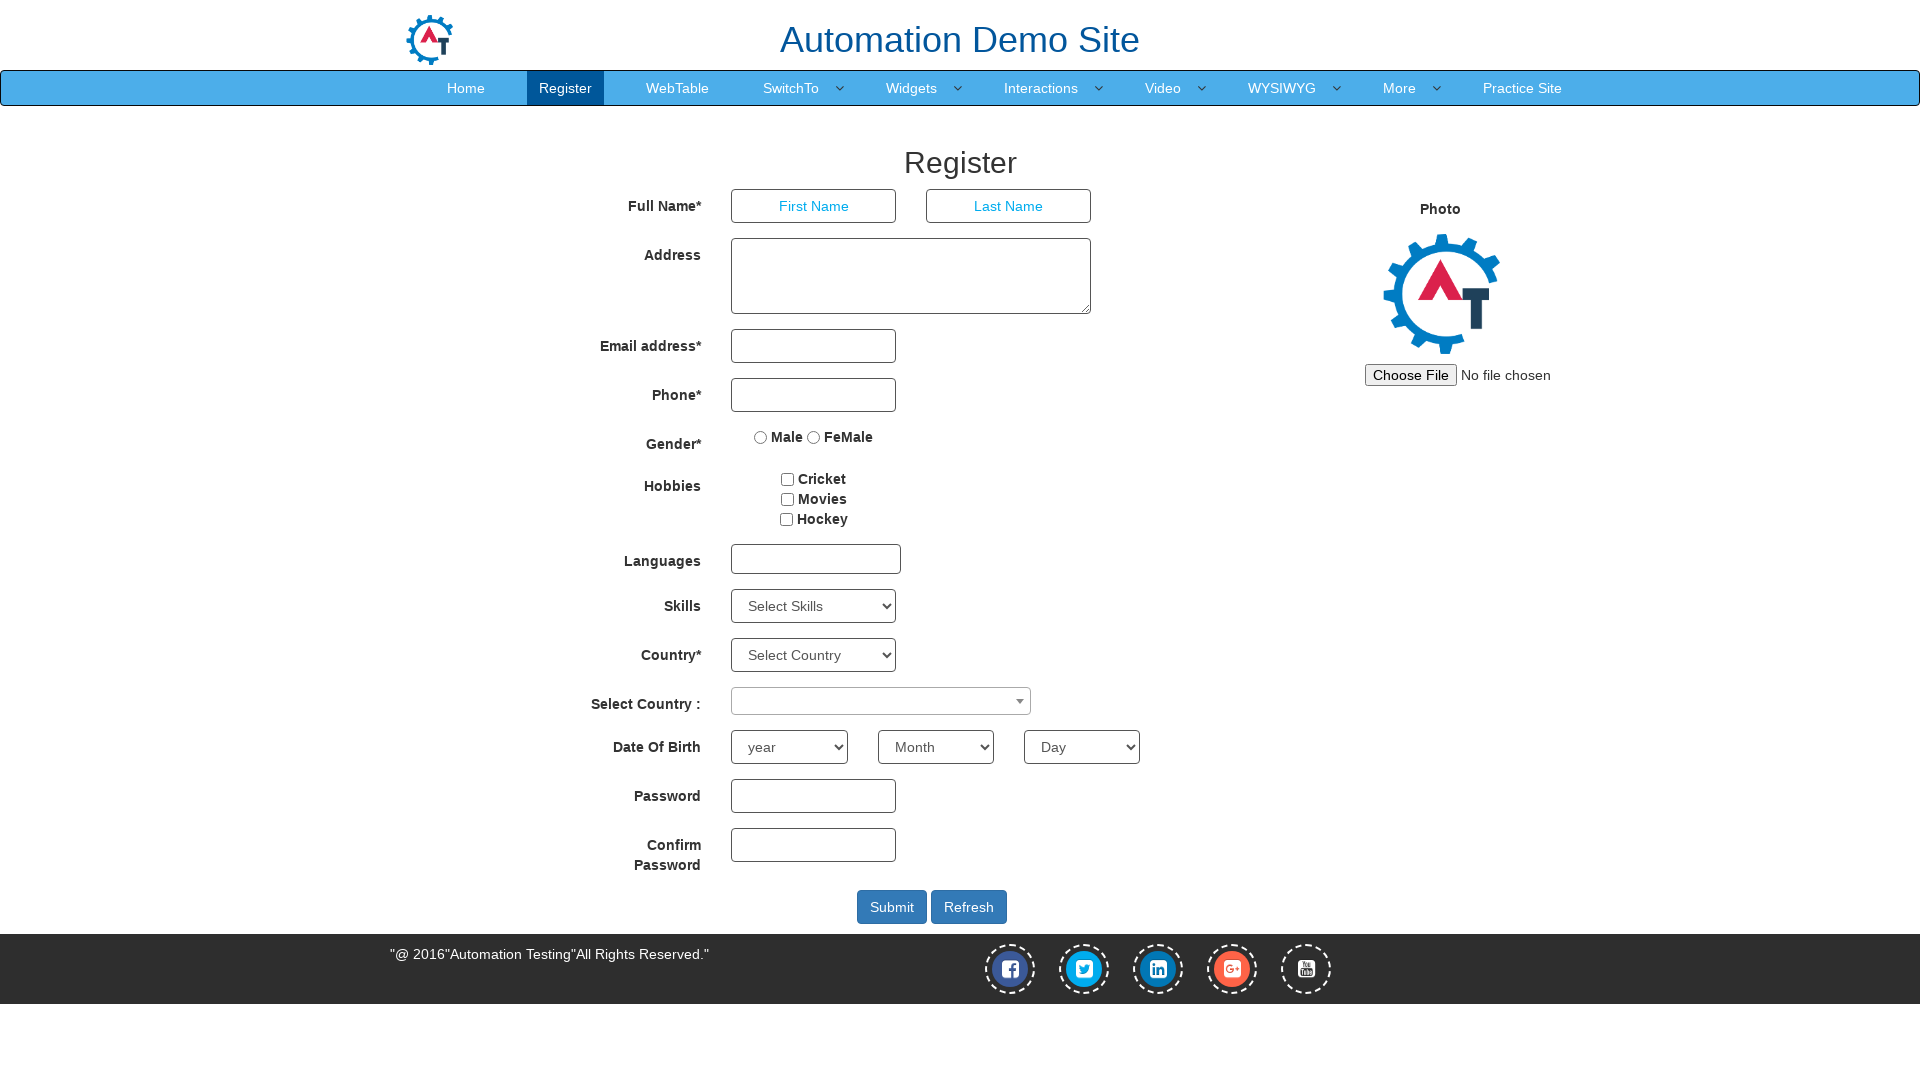